Tests clicking a JavaScript alert button, accepting the alert, and verifying the result message shows successful click

Starting URL: https://the-internet.herokuapp.com/

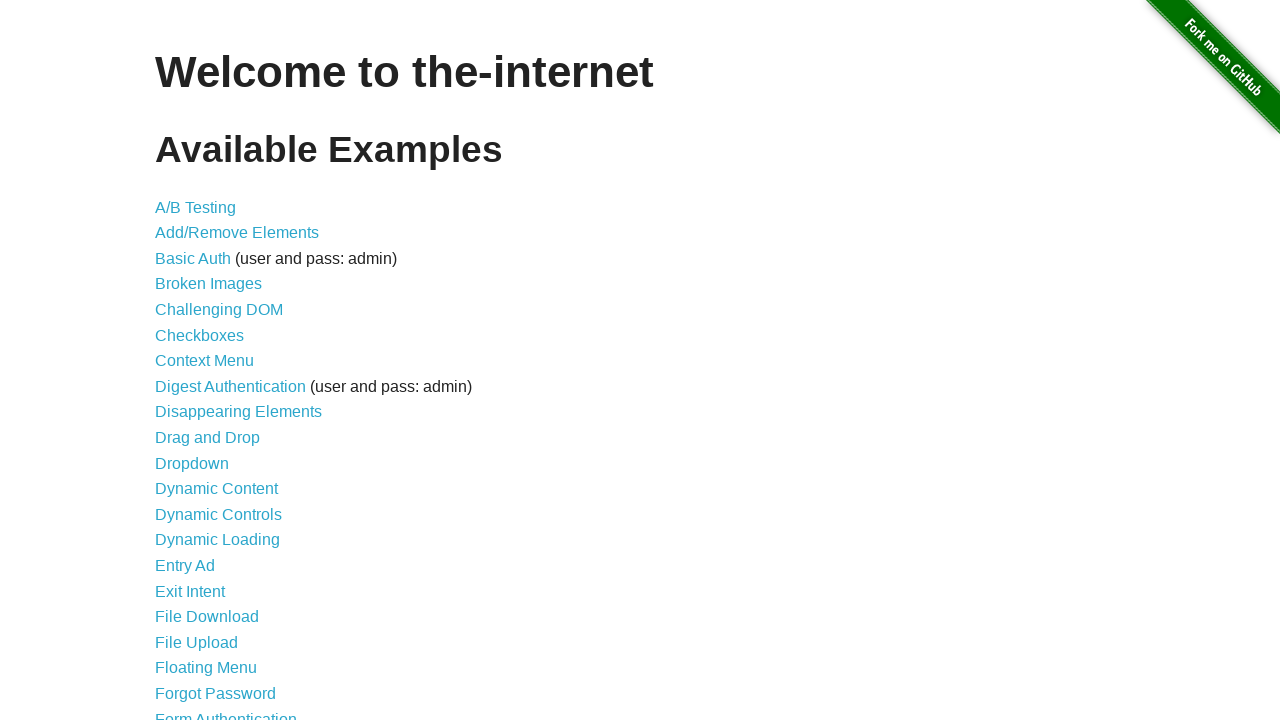

Clicked on JavaScript Alerts link at (214, 361) on a[href='/javascript_alerts']
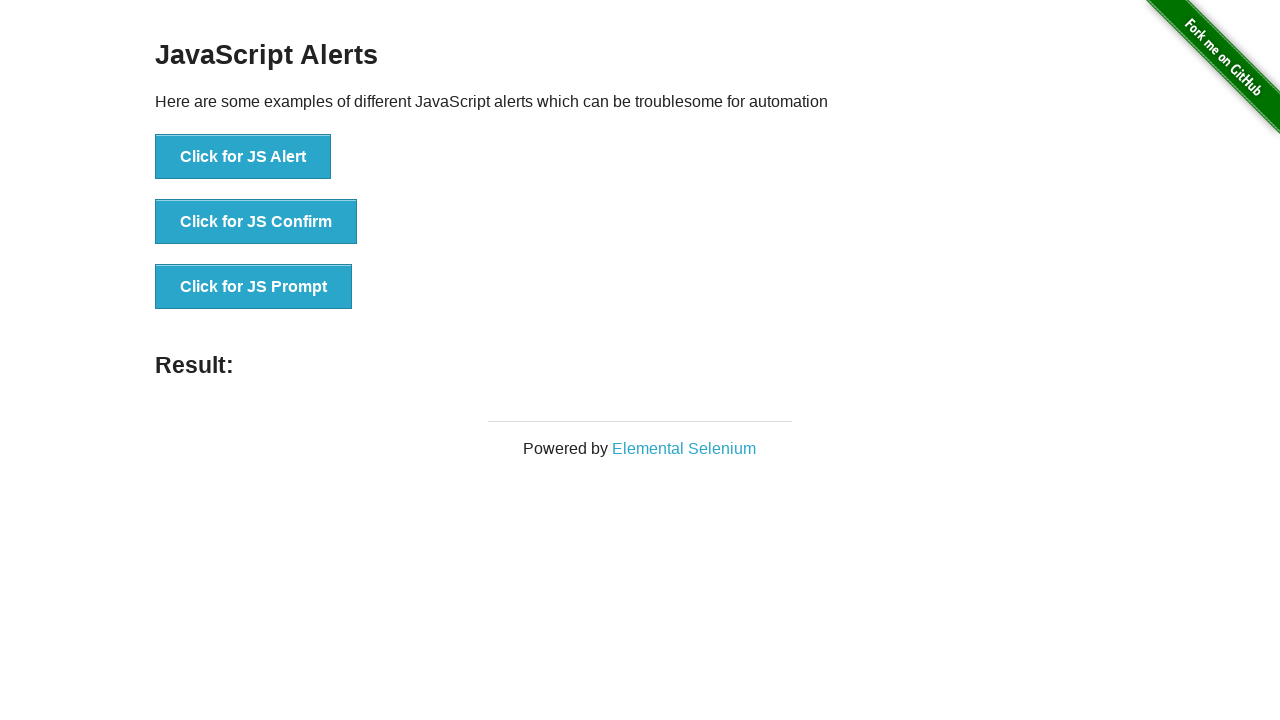

Clicked the JS Alert button at (243, 157) on button[onclick='jsAlert()']
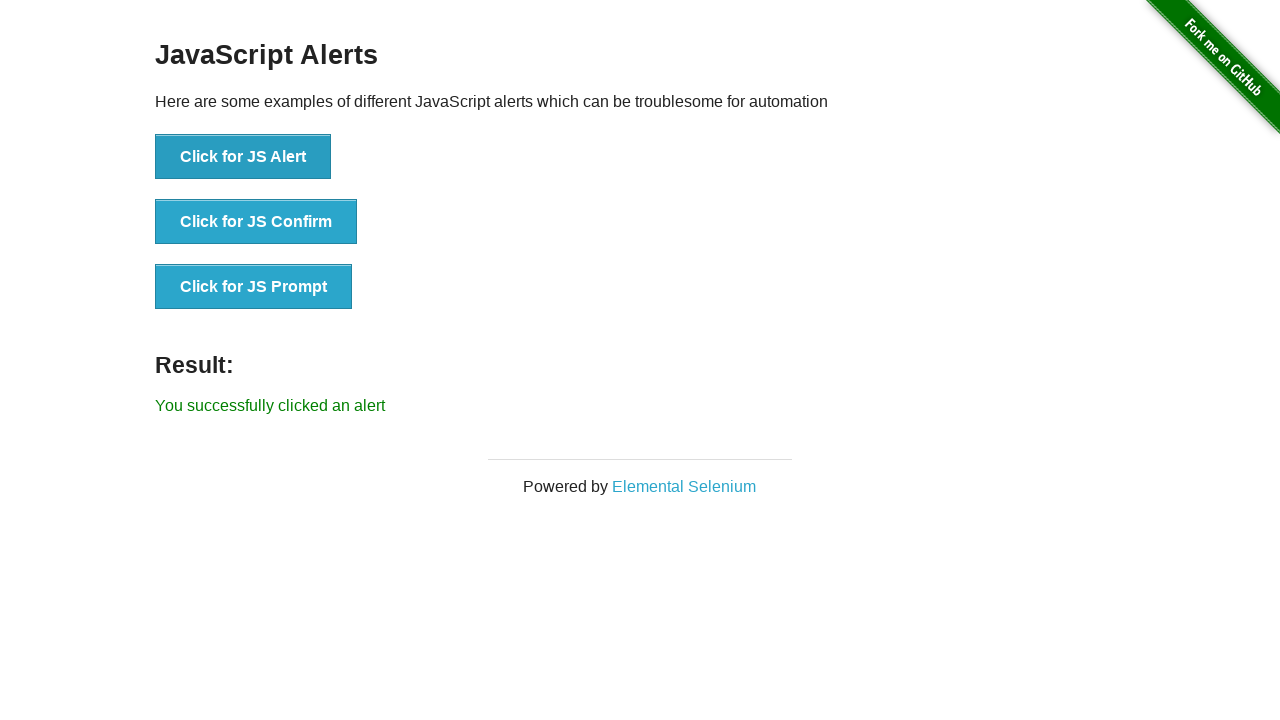

Set up dialog handler to accept alert
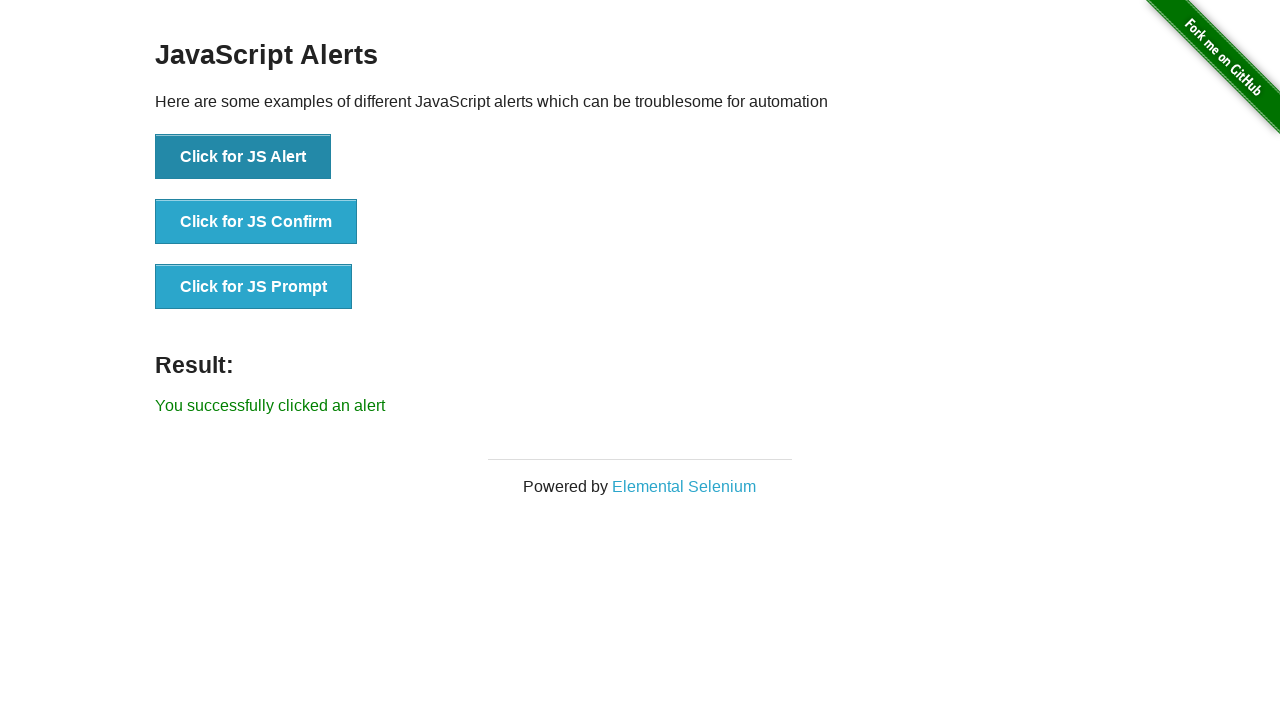

Result message element loaded
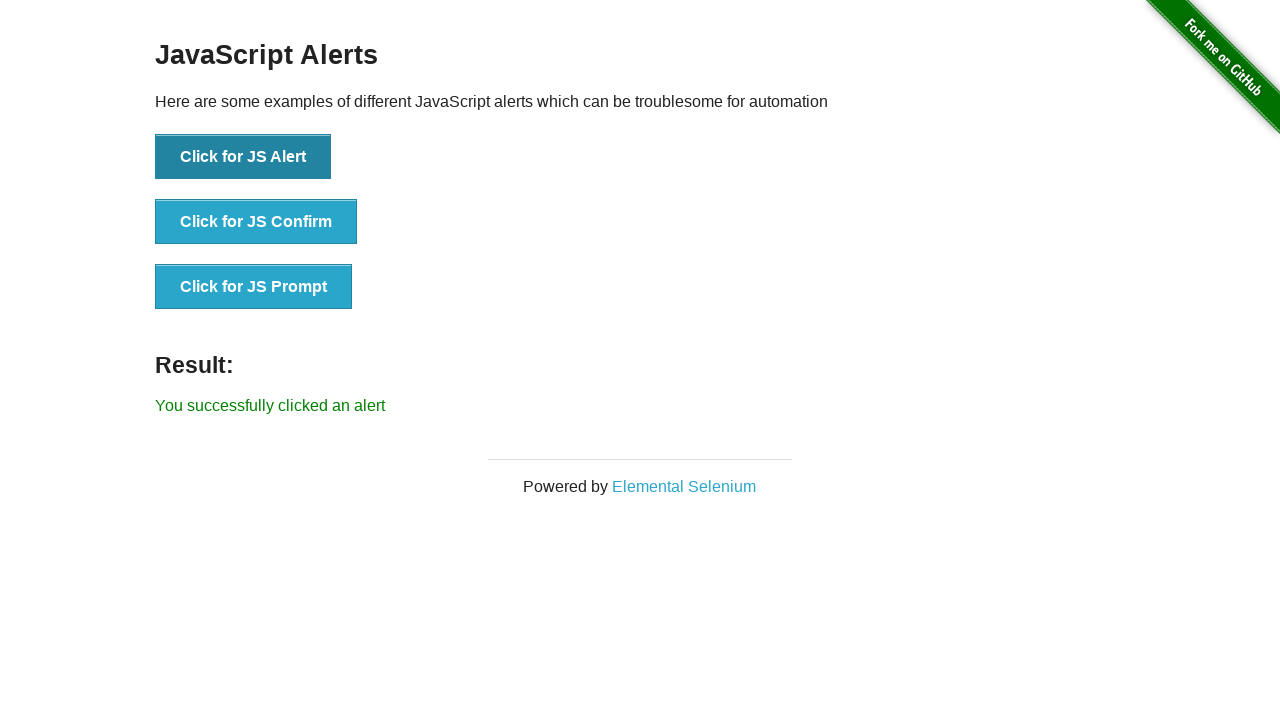

Retrieved result message text
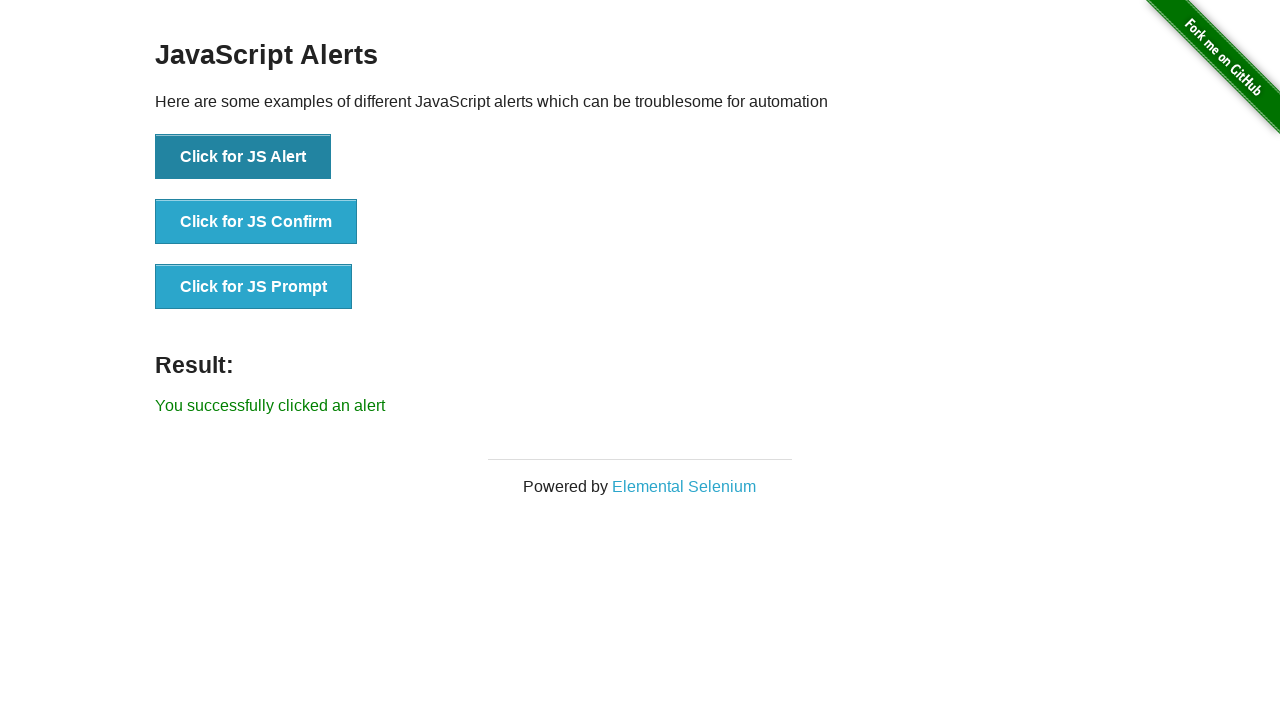

Verified result message shows successful click
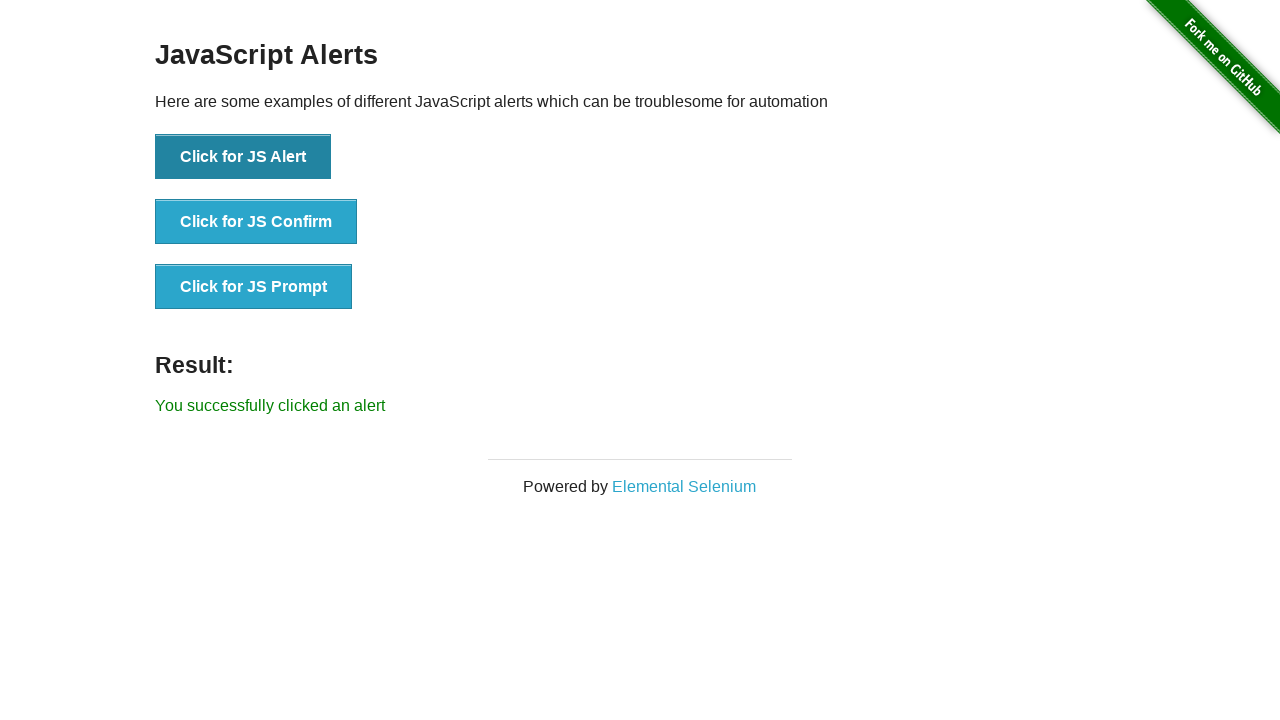

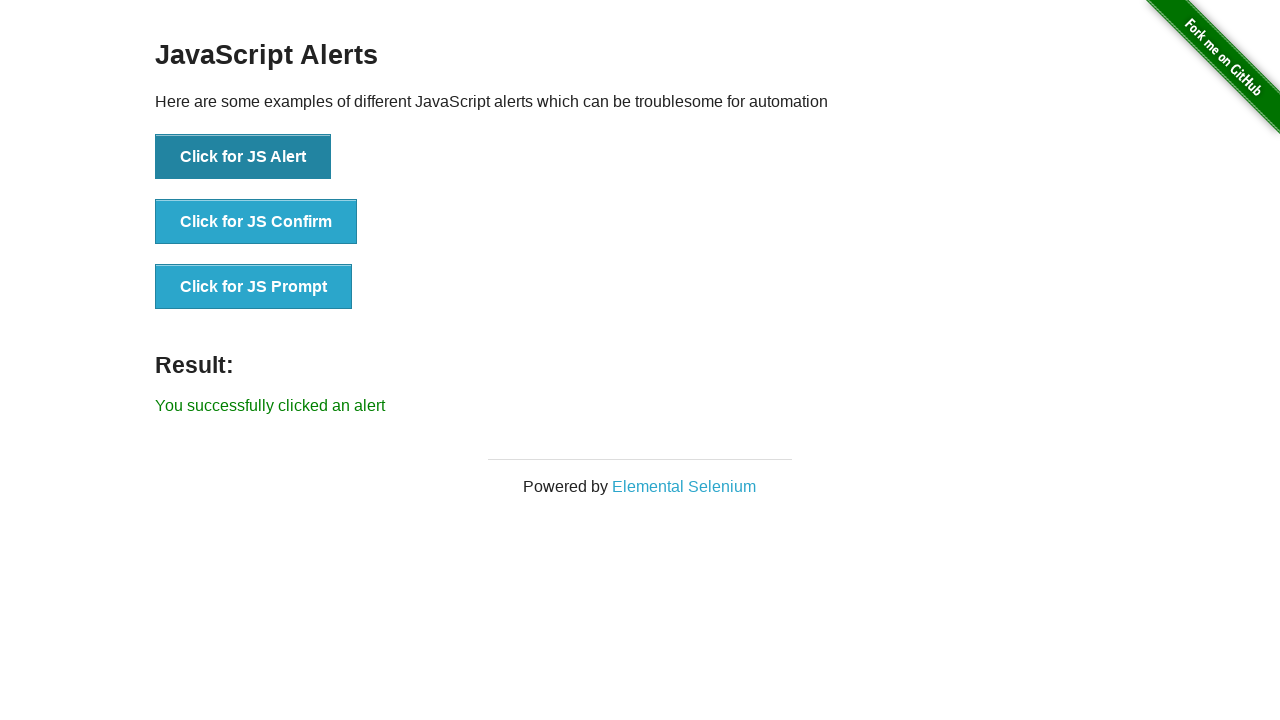